Tests JavaScript prompt alert handling by clicking the prompt button, entering text into the alert, and dismissing it

Starting URL: https://the-internet.herokuapp.com/javascript_alerts

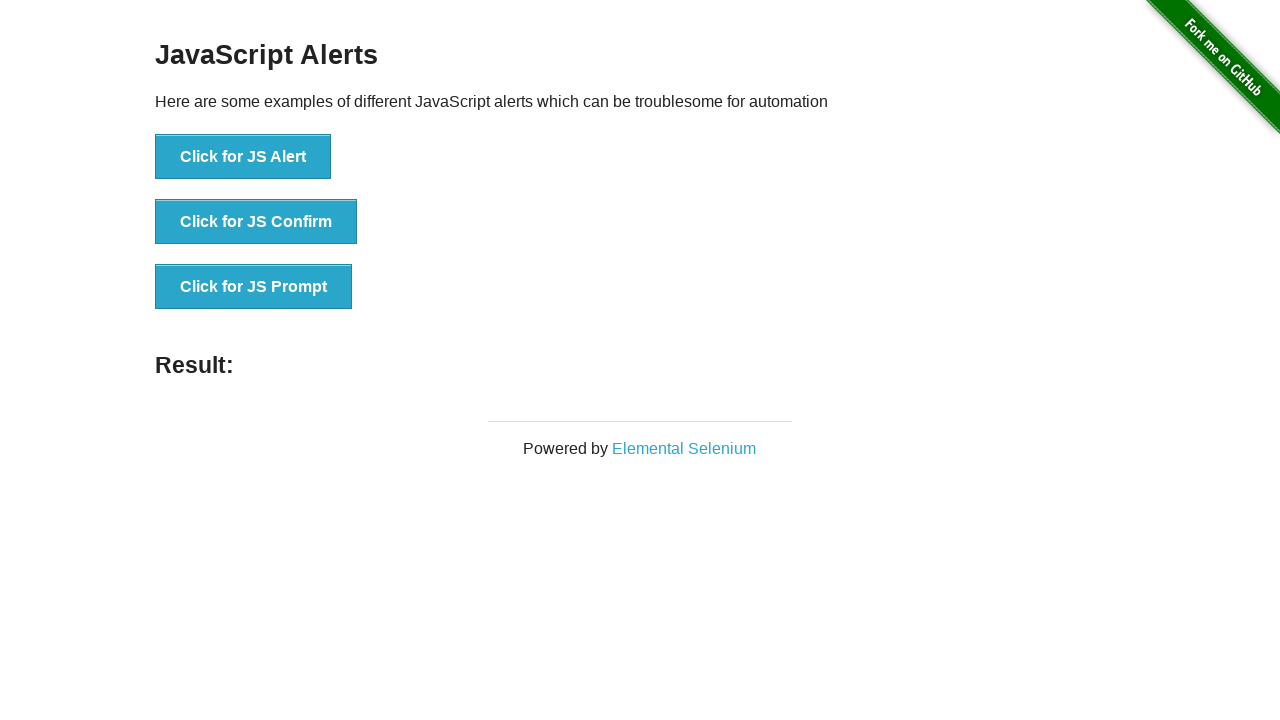

Set up dialog handler to accept prompt with 'welcome' text
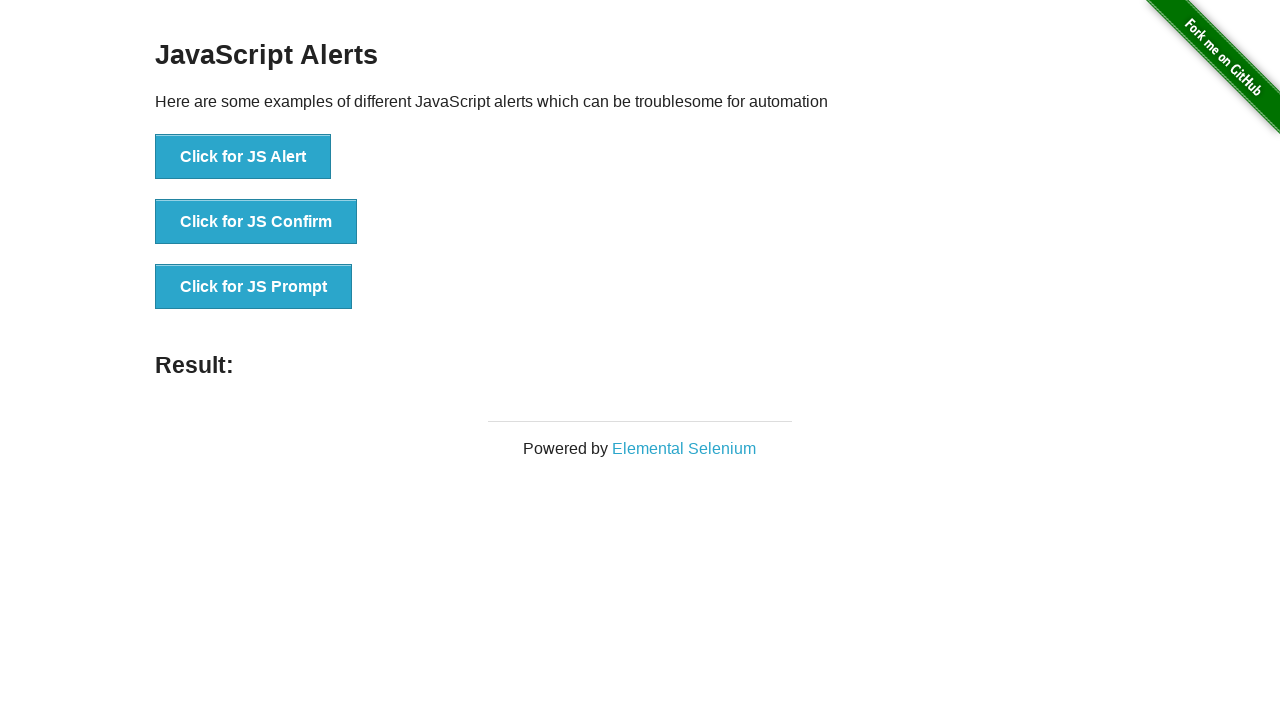

Clicked the 'Click for JS Prompt' button to trigger JavaScript prompt alert at (254, 287) on xpath=//button[normalize-space()='Click for JS Prompt']
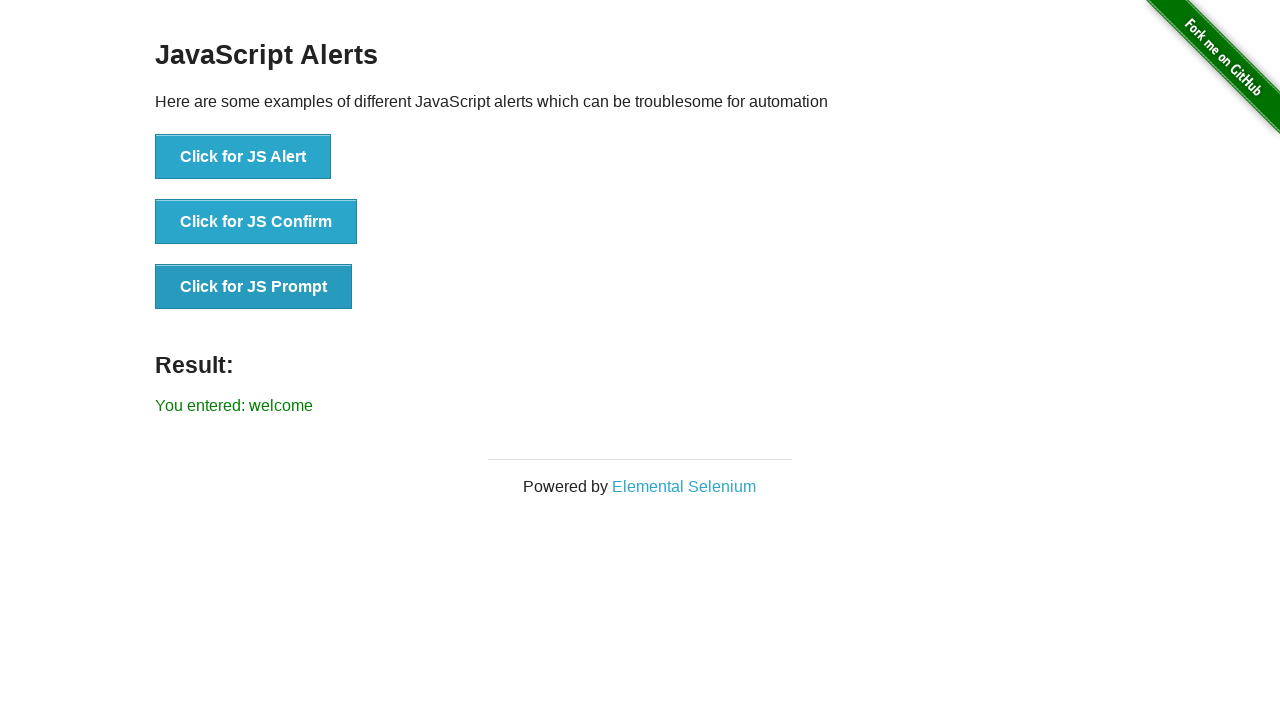

Result element appeared, confirming prompt was handled successfully
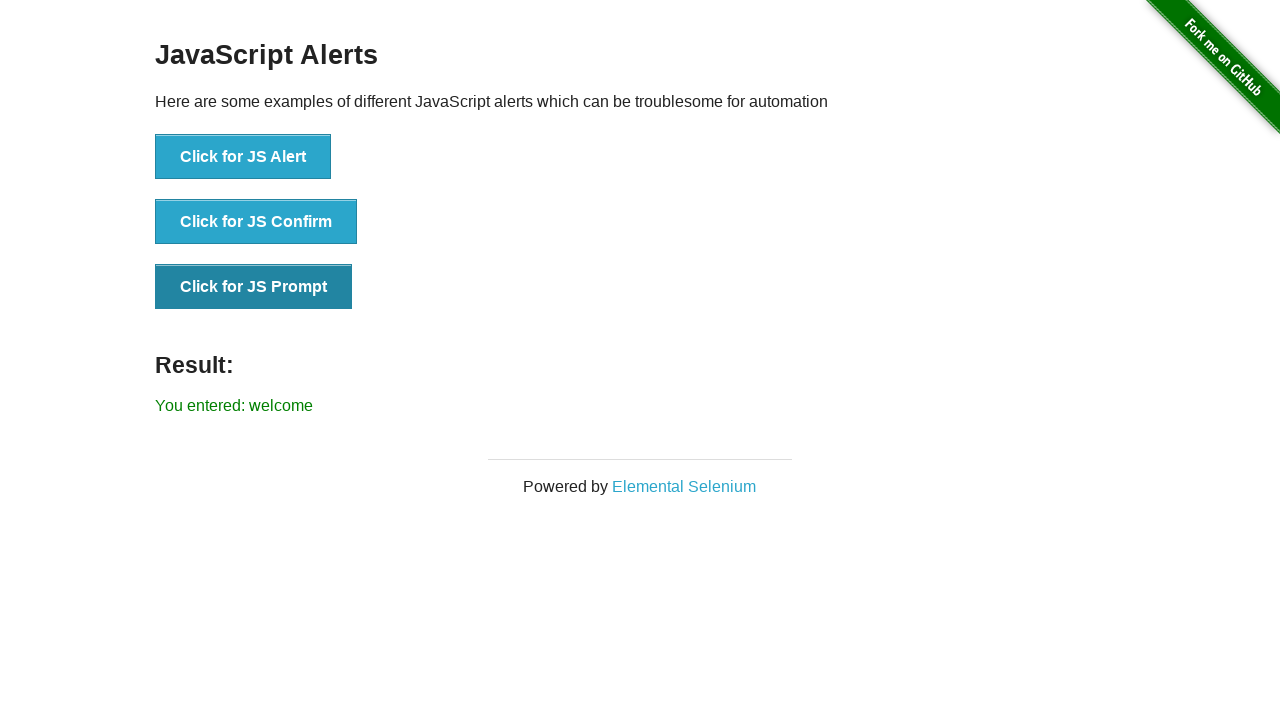

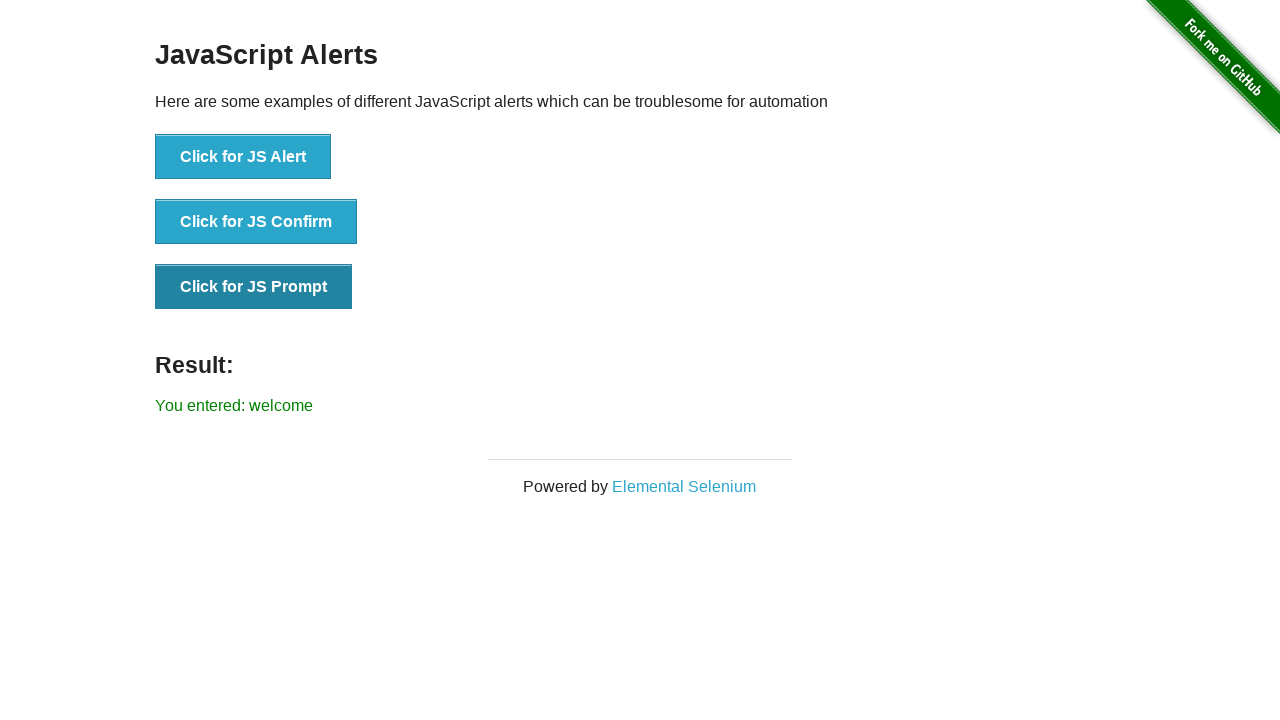